Tests drag and drop functionality by dragging an element to a drop zone and verifying the result text changes to confirm the drop was successful.

Starting URL: https://www.techglobal-training.com/frontend/actions

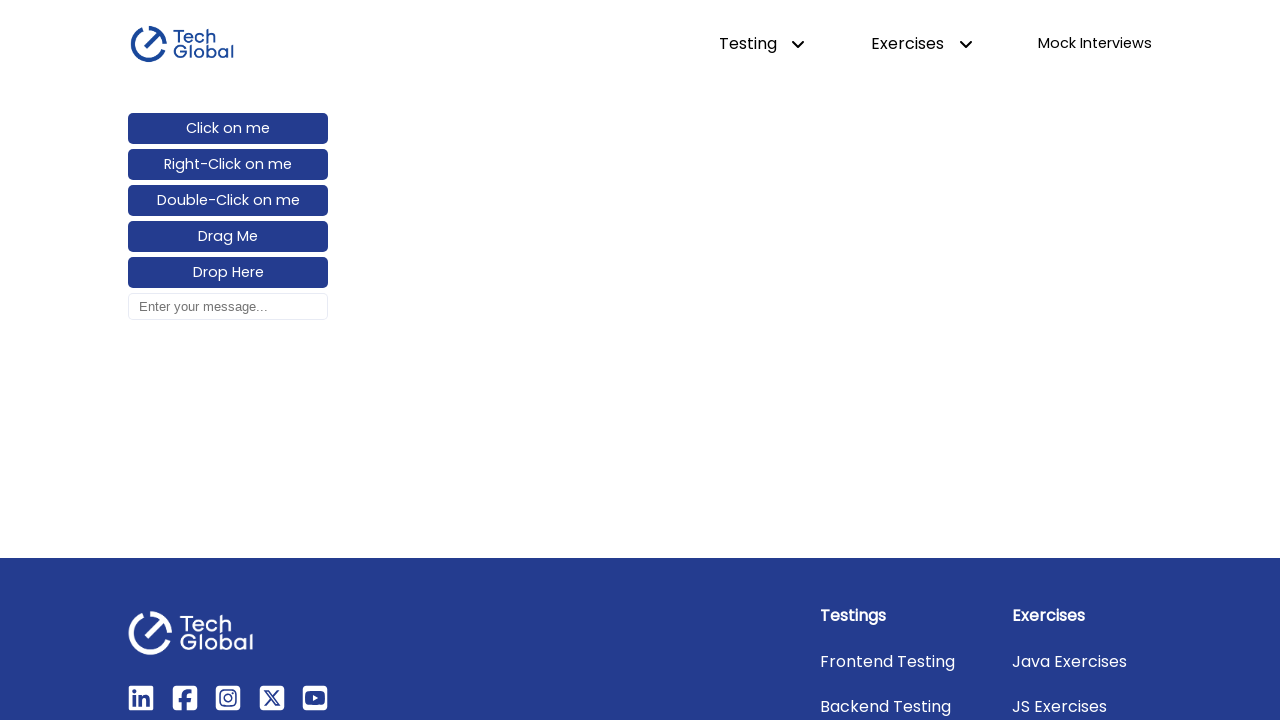

Dragged element to drop zone at (228, 273)
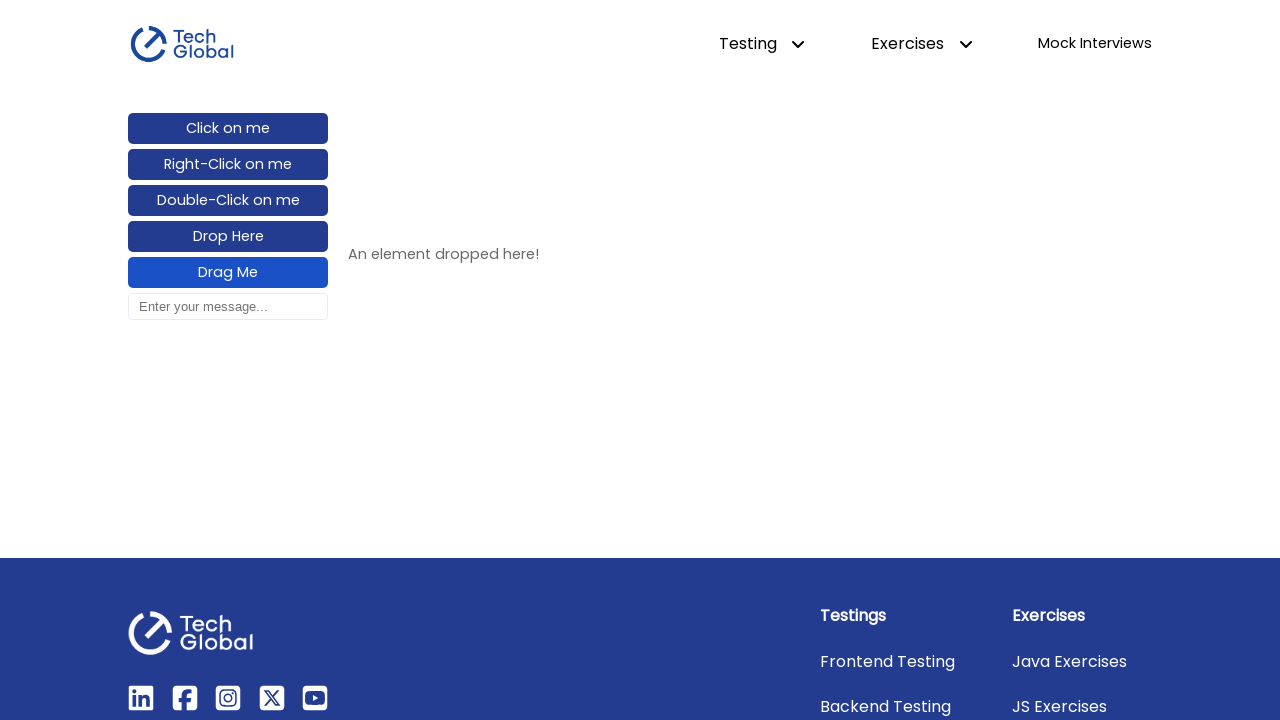

Drop result element became visible
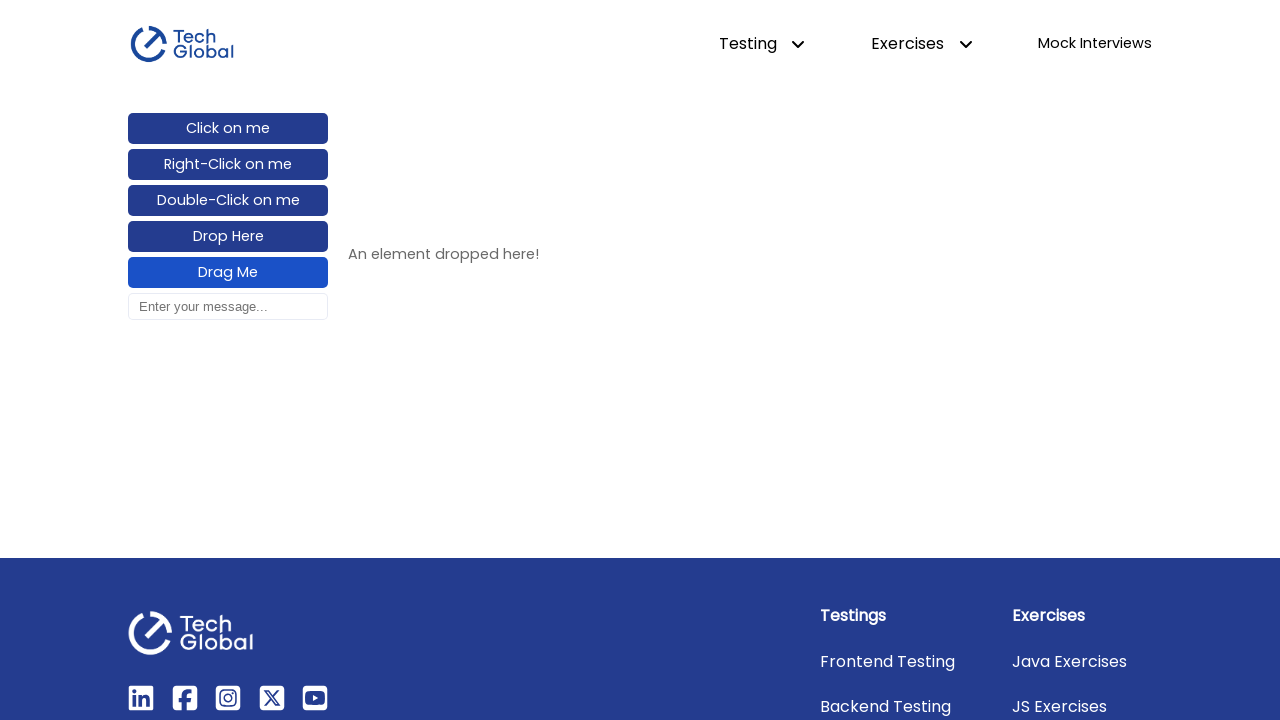

Retrieved drop result text
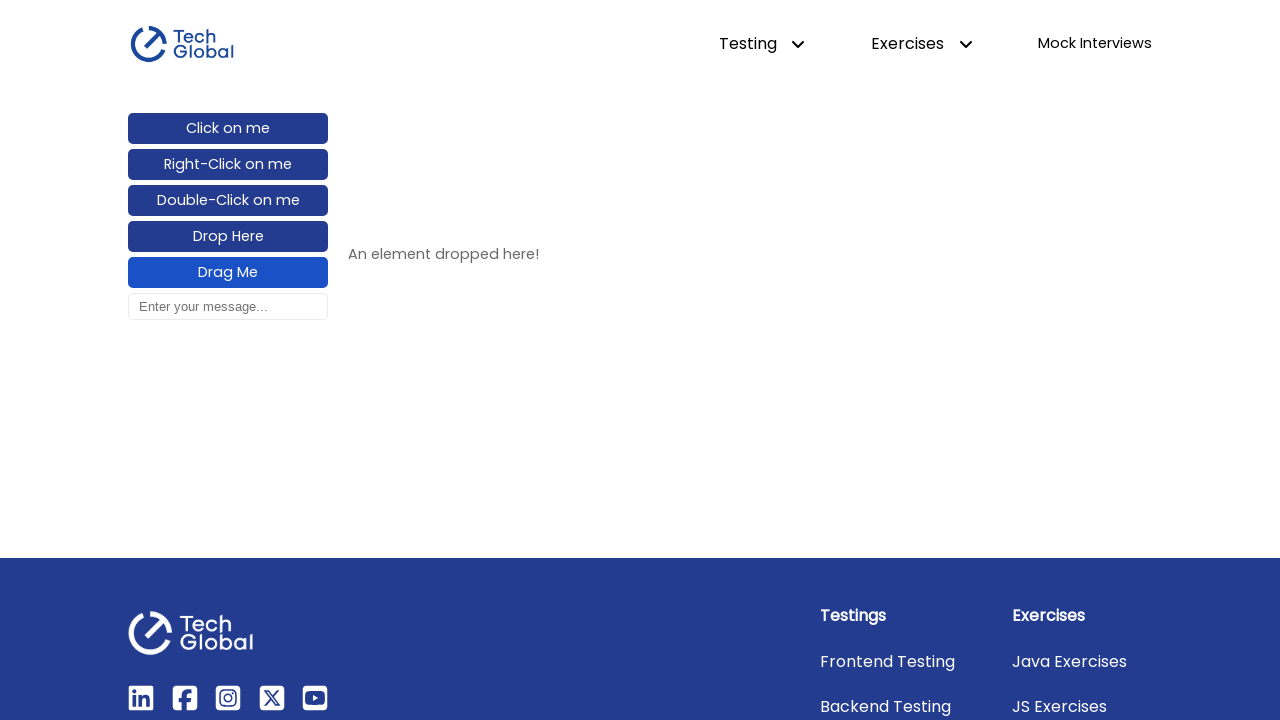

Verified result text is 'An element dropped here!' - drag and drop successful
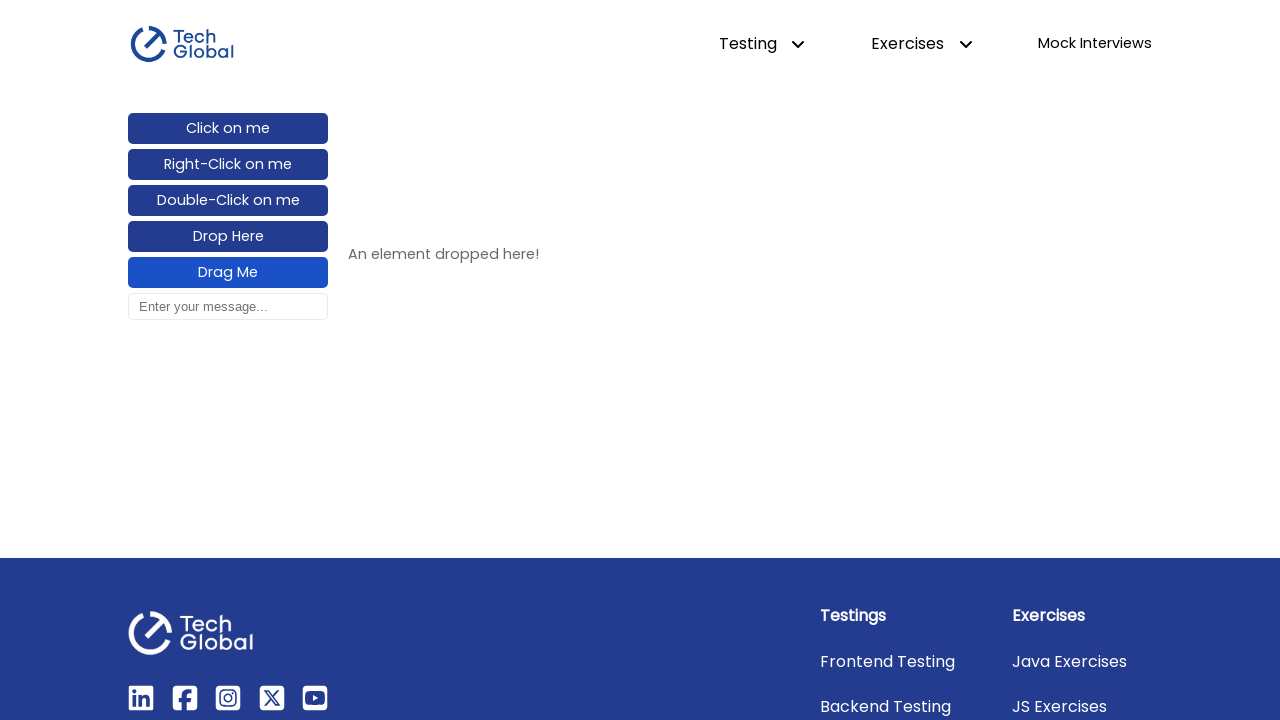

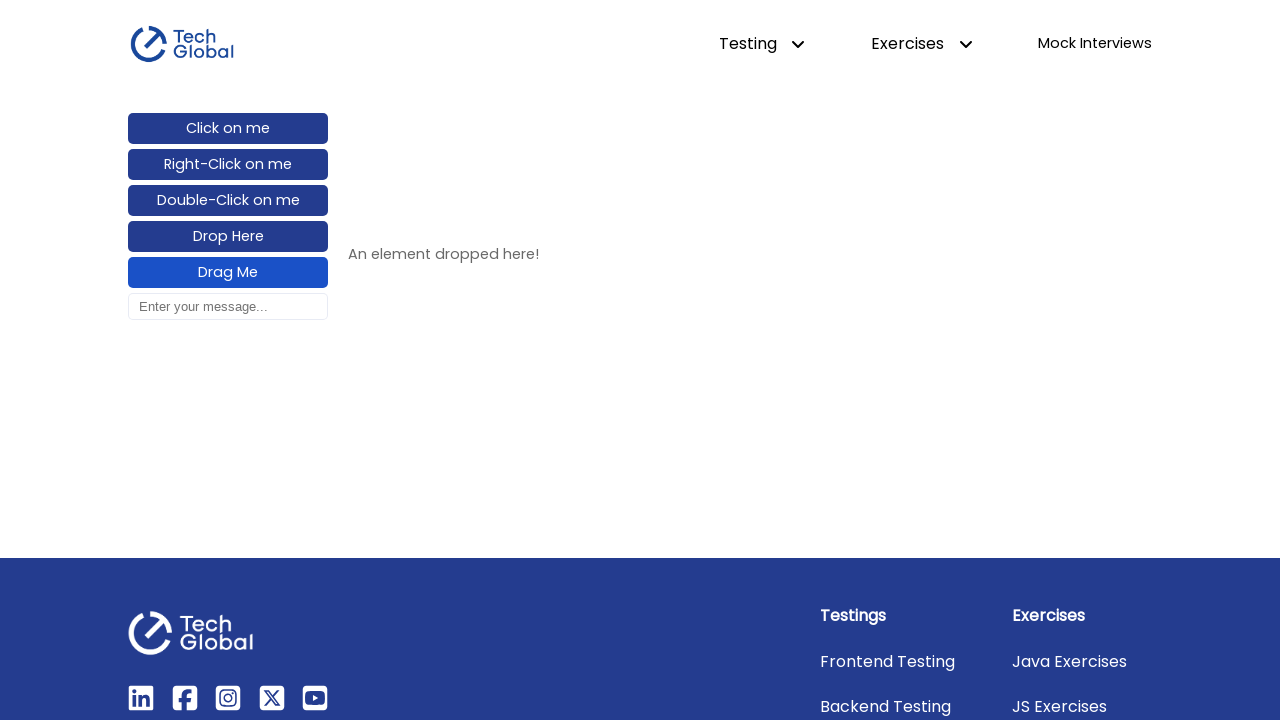